Tests the autocomplete functionality by typing a search term and using keyboard navigation (arrow keys) to select from the suggestion dropdown

Starting URL: https://rahulshettyacademy.com/AutomationPractice/

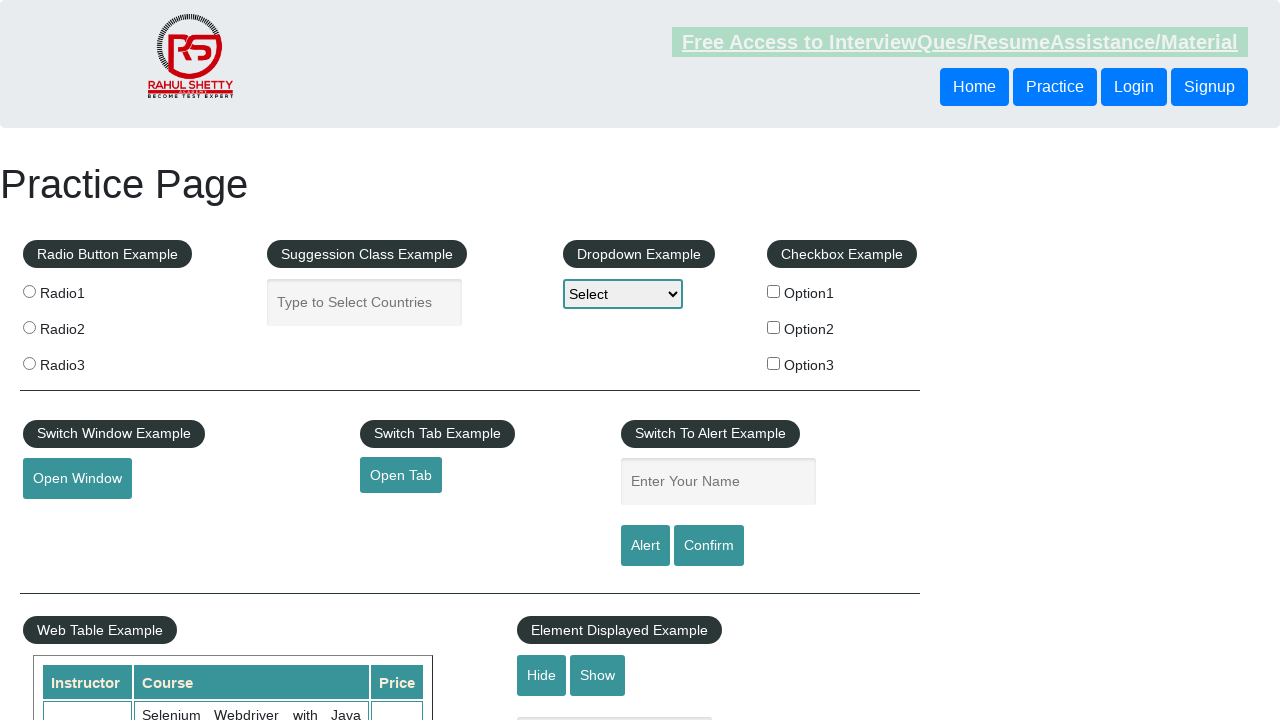

Typed 'uk' in the autocomplete input field on #autocomplete
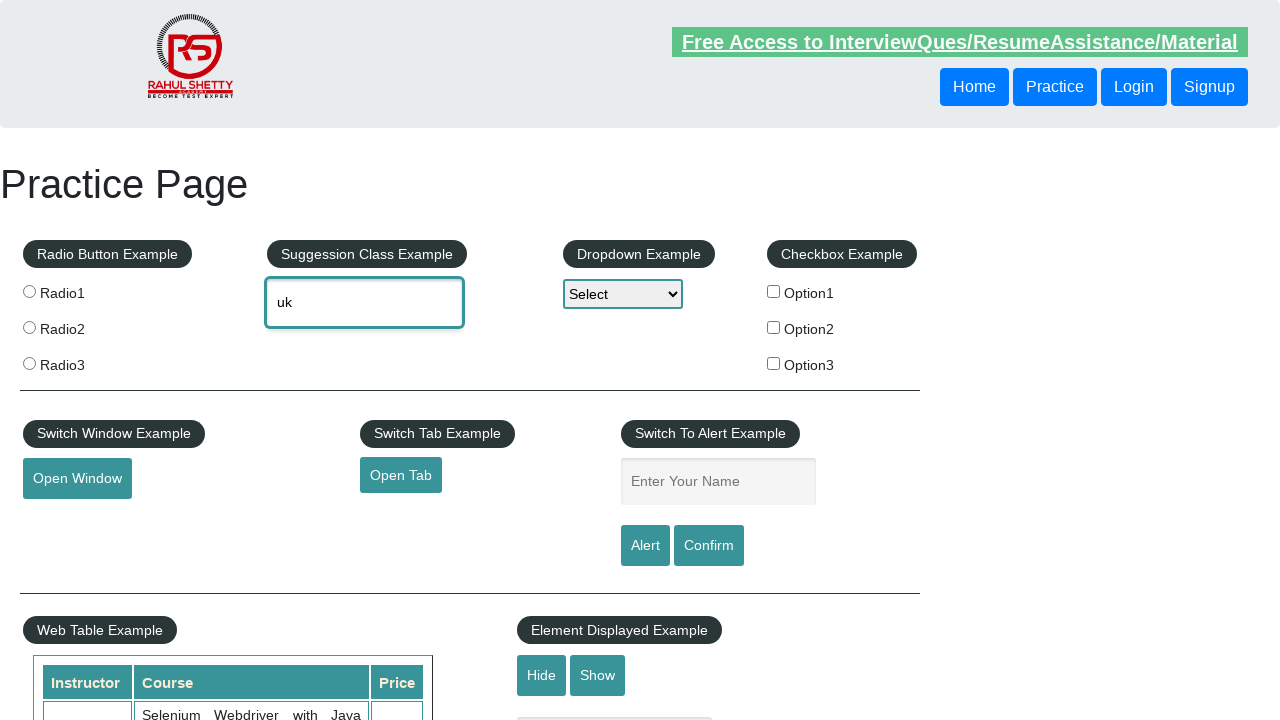

Waited 2 seconds for autocomplete suggestions to appear
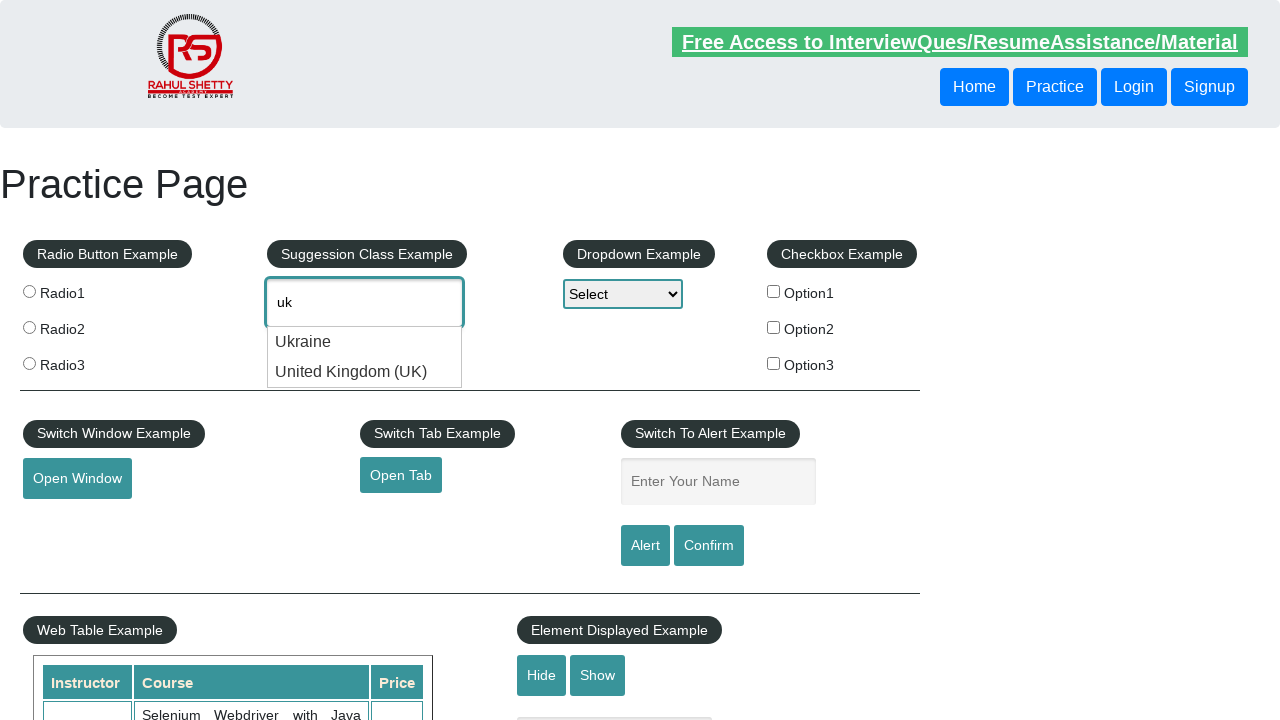

Pressed ArrowDown key once in autocomplete field on #autocomplete
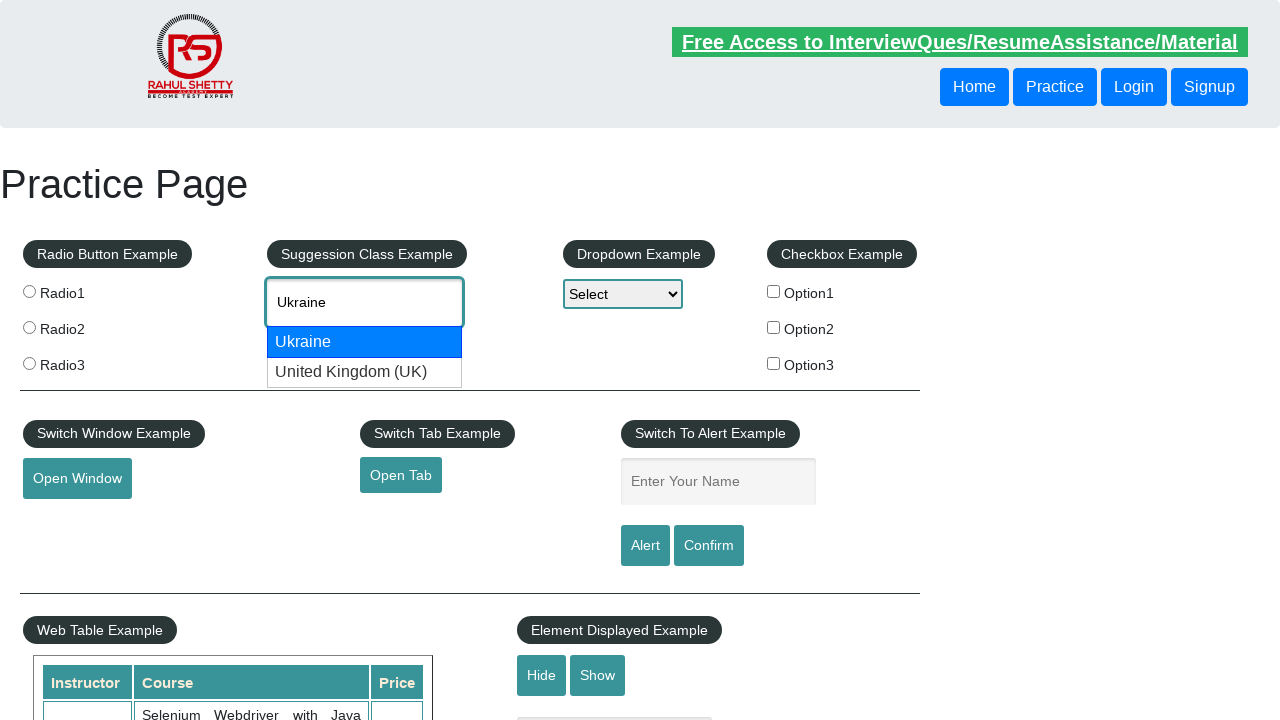

Pressed ArrowDown key a second time to navigate suggestions on #autocomplete
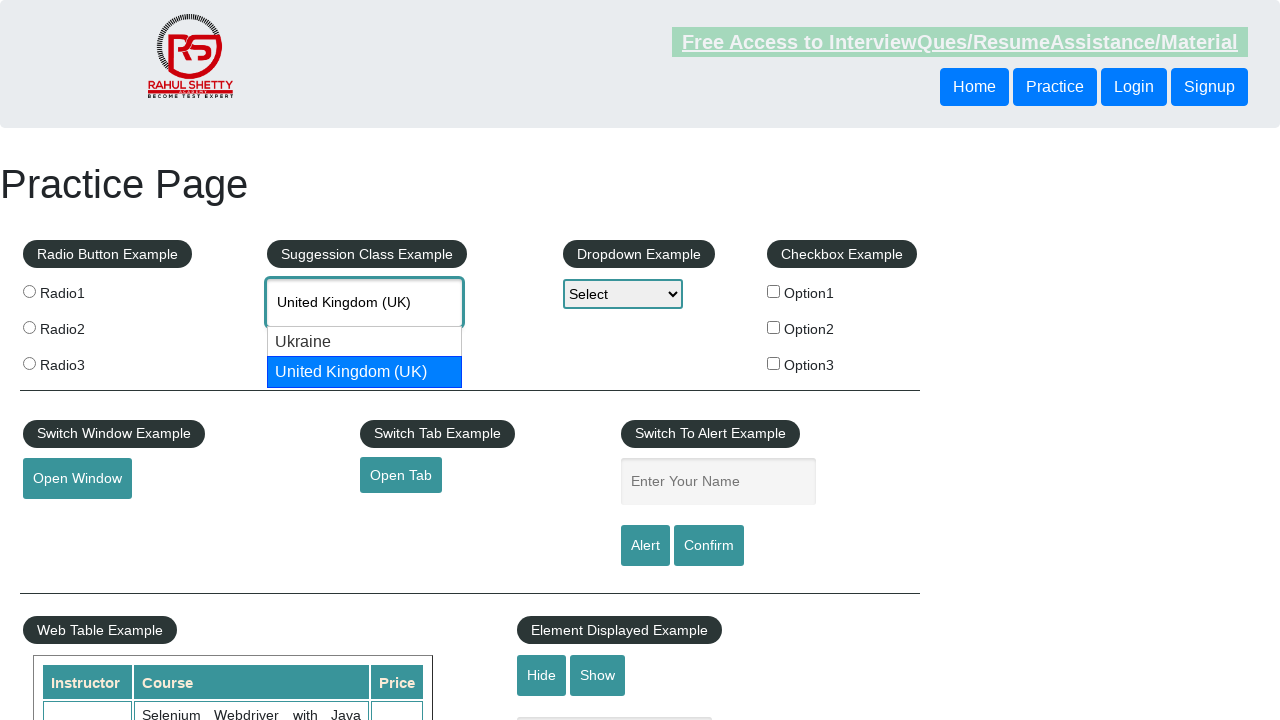

Waited 500ms for autocomplete selection to update
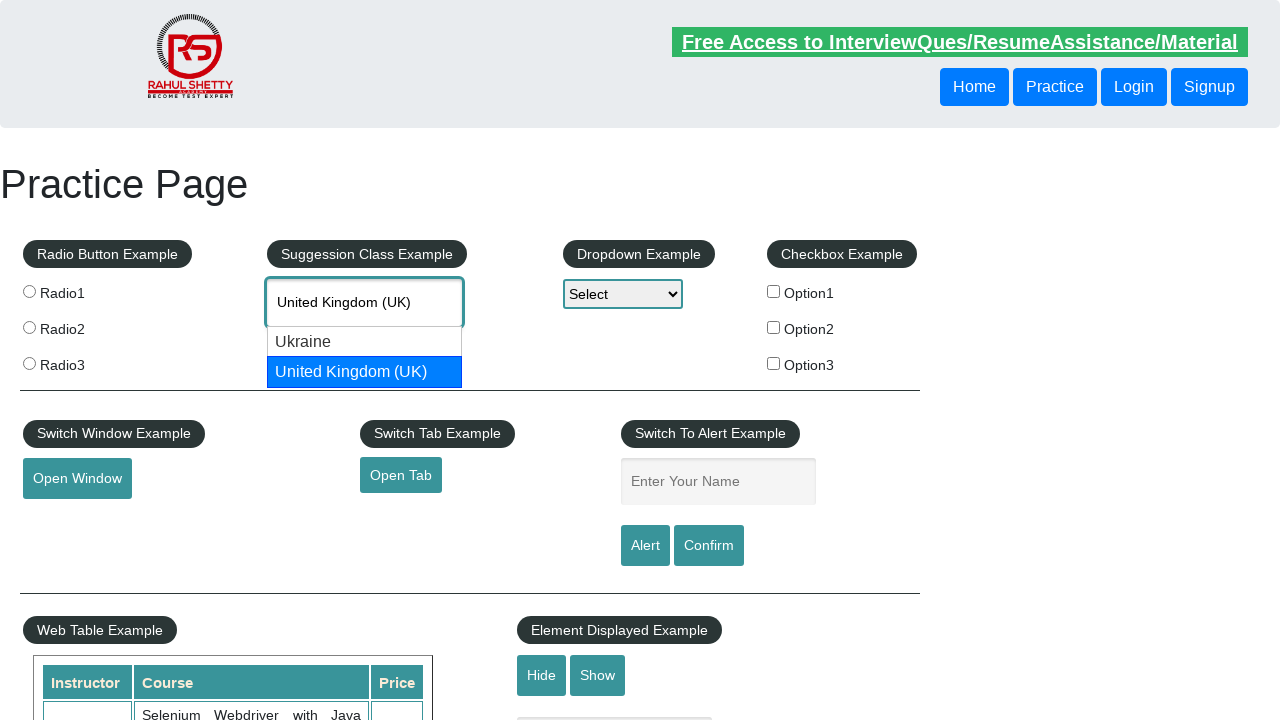

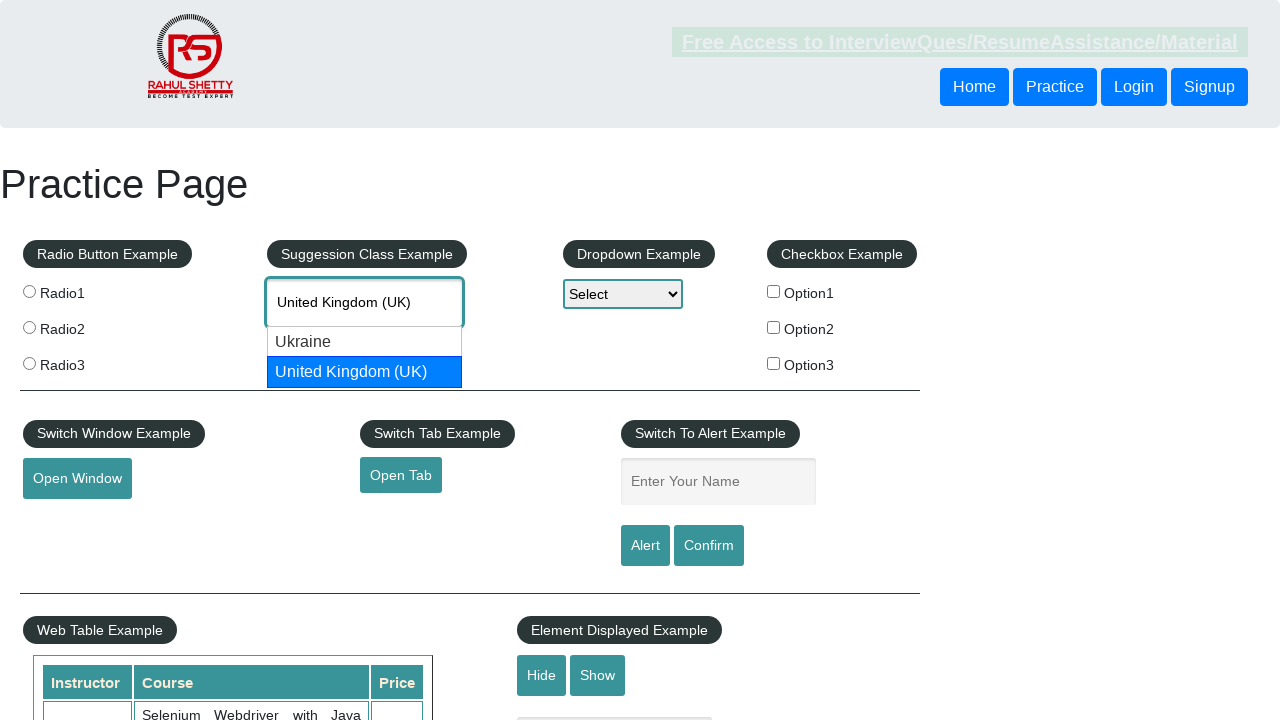